Fills out a registration form with first name, last name, and email, then submits and verifies the success message

Starting URL: http://suninjuly.github.io/registration1.html

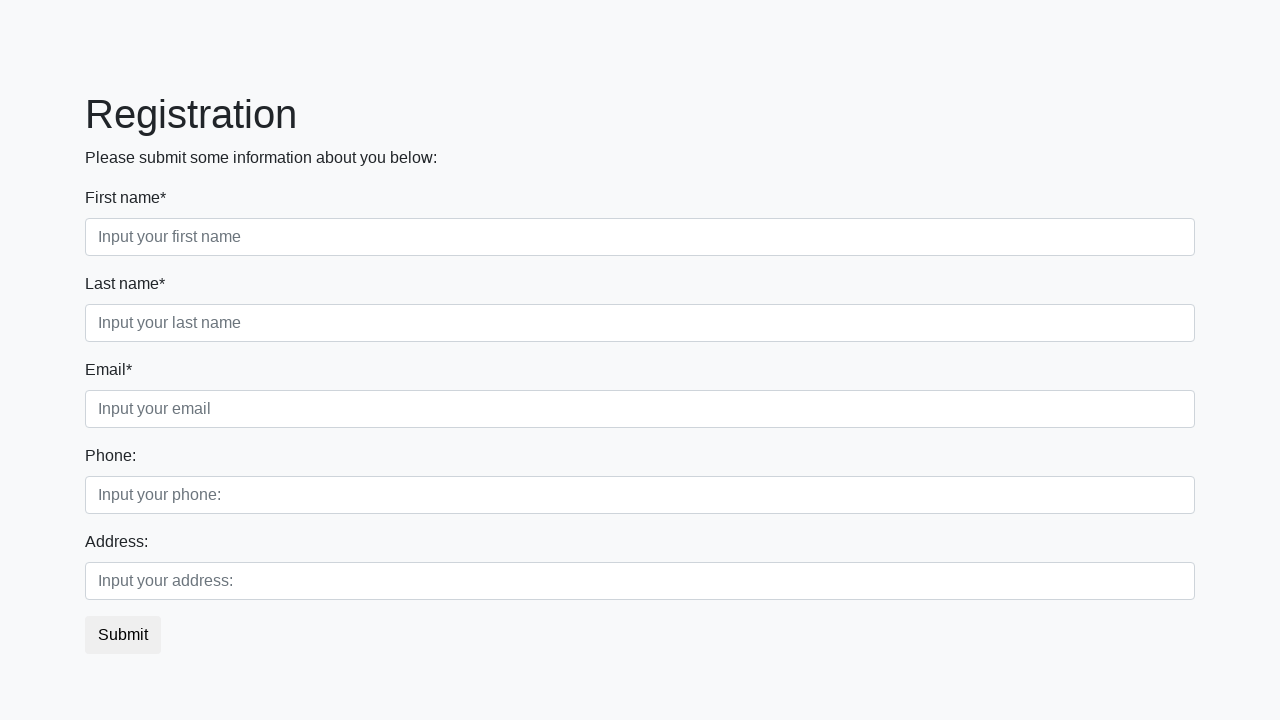

Filled first name field with 'John' on //label[text()='First name*']/following::input[1]
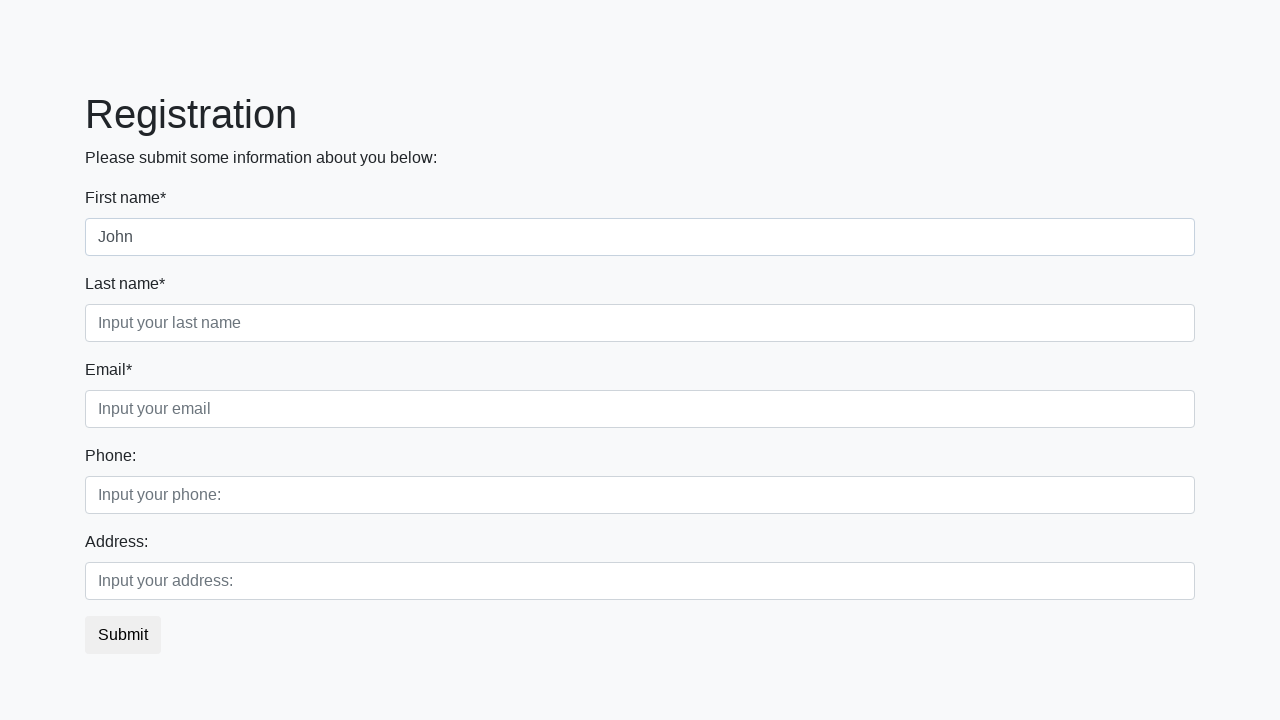

Filled last name field with 'Smith' on //label[text()='Last name*']/following::input[1]
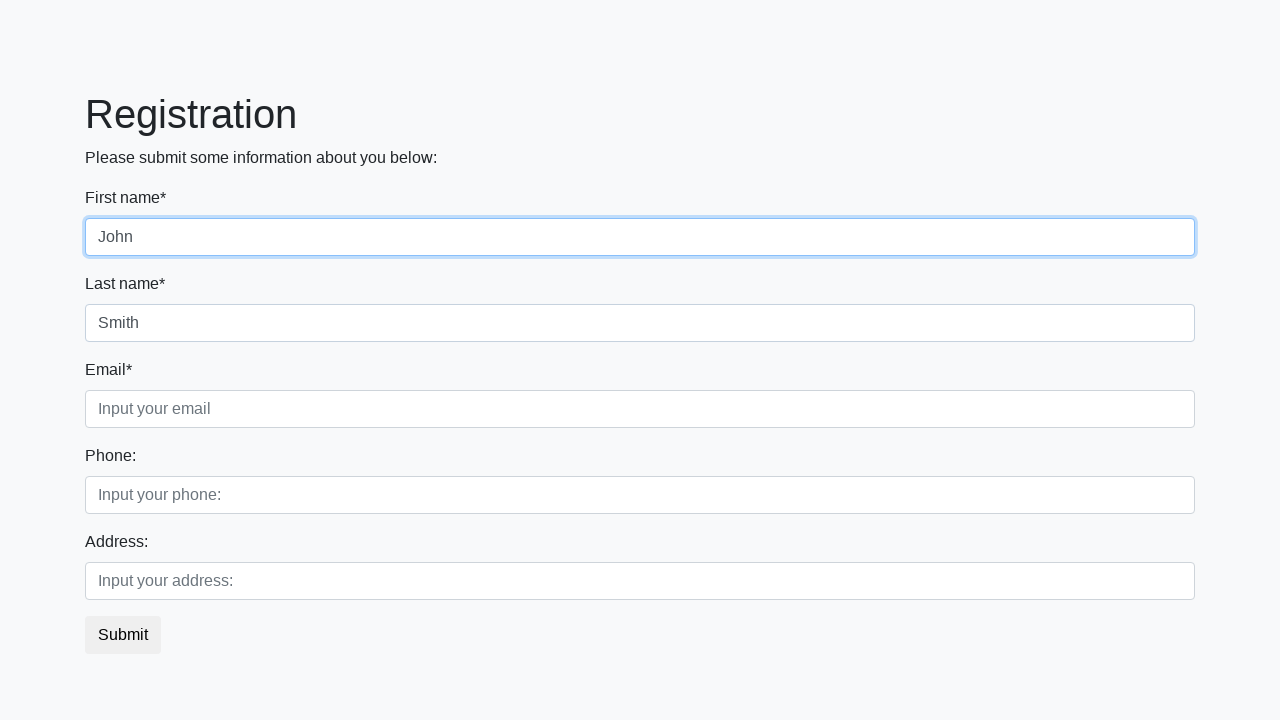

Filled email field with 'john.smith@example.com' on //label[text()='Email*']/following::input[1]
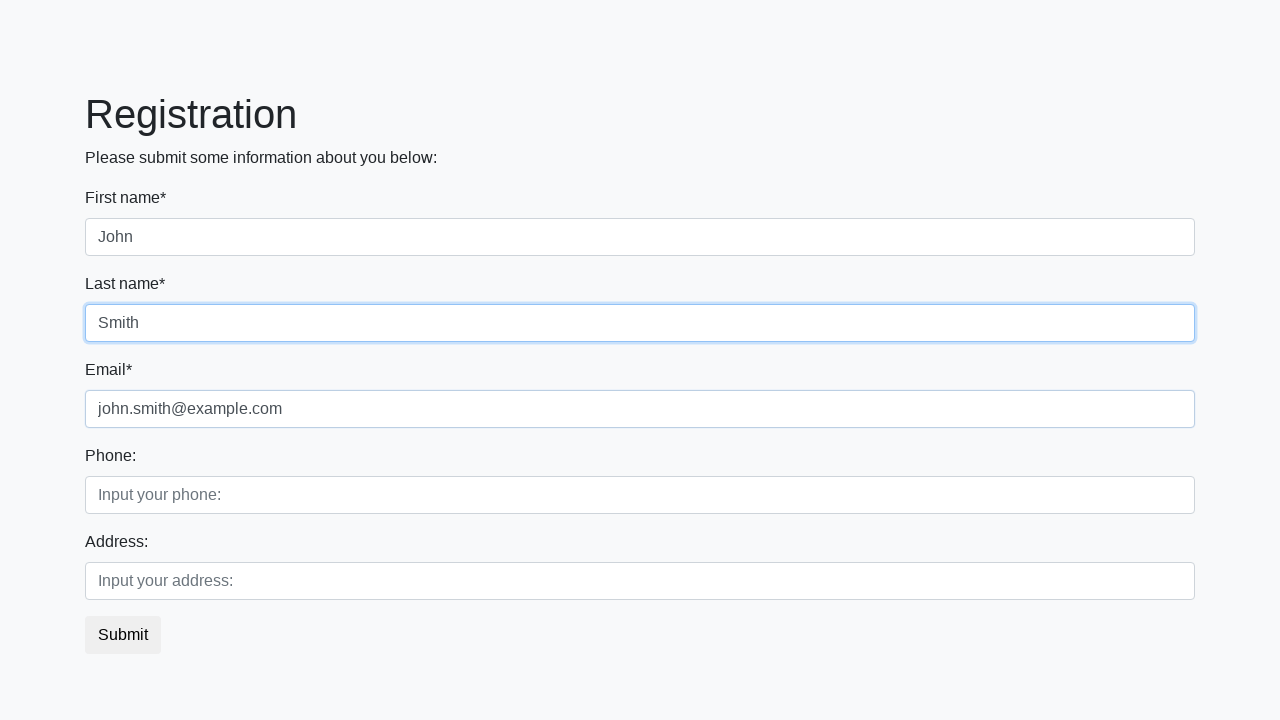

Clicked submit button to submit registration form at (123, 635) on button.btn
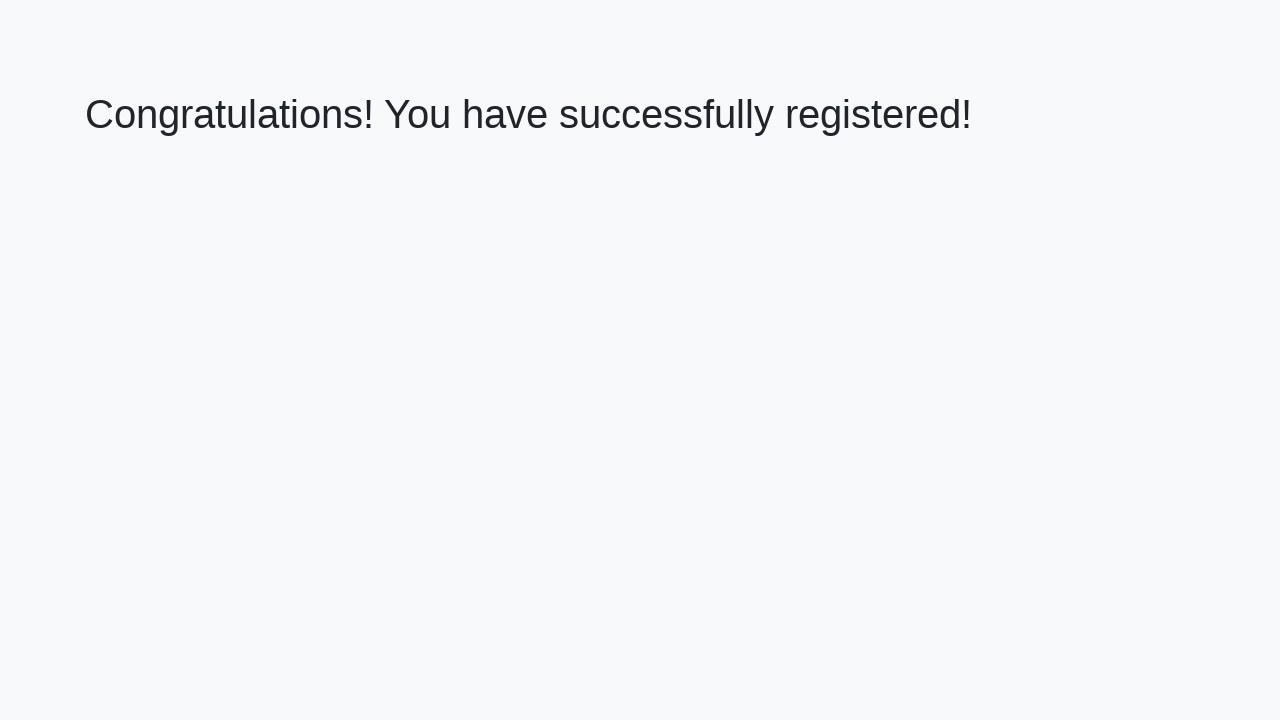

Success message (h1) appeared on page
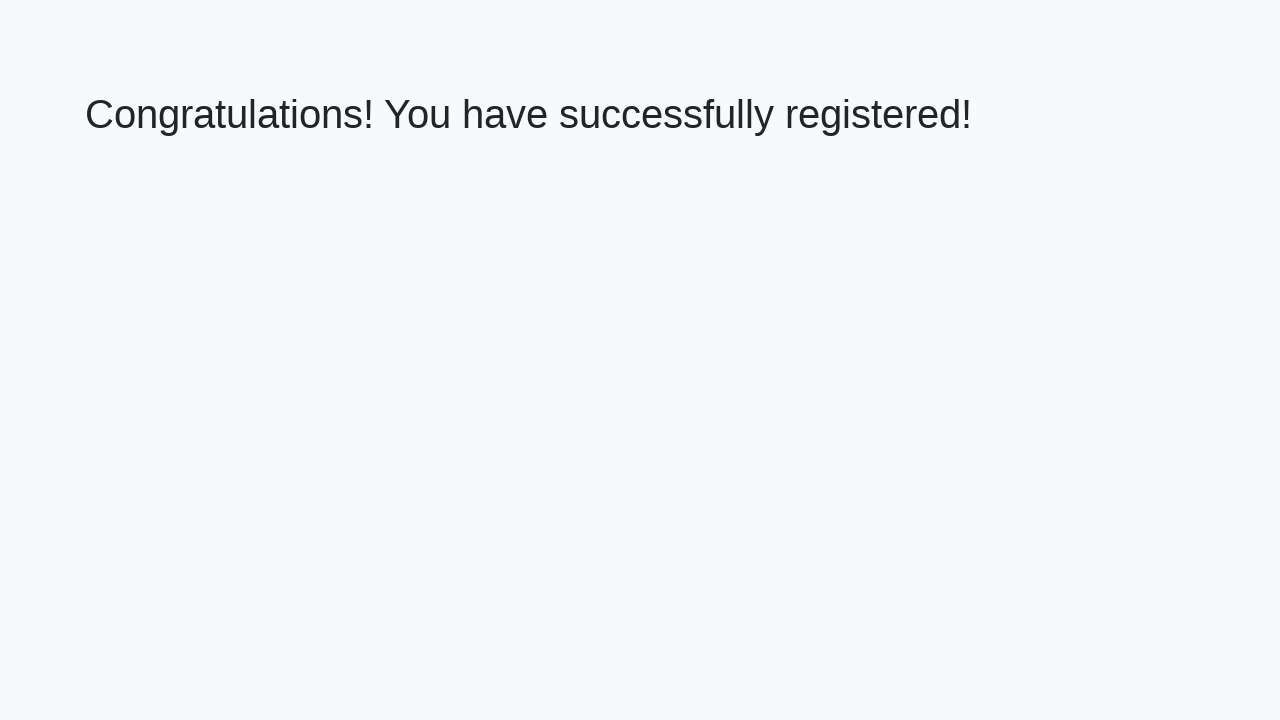

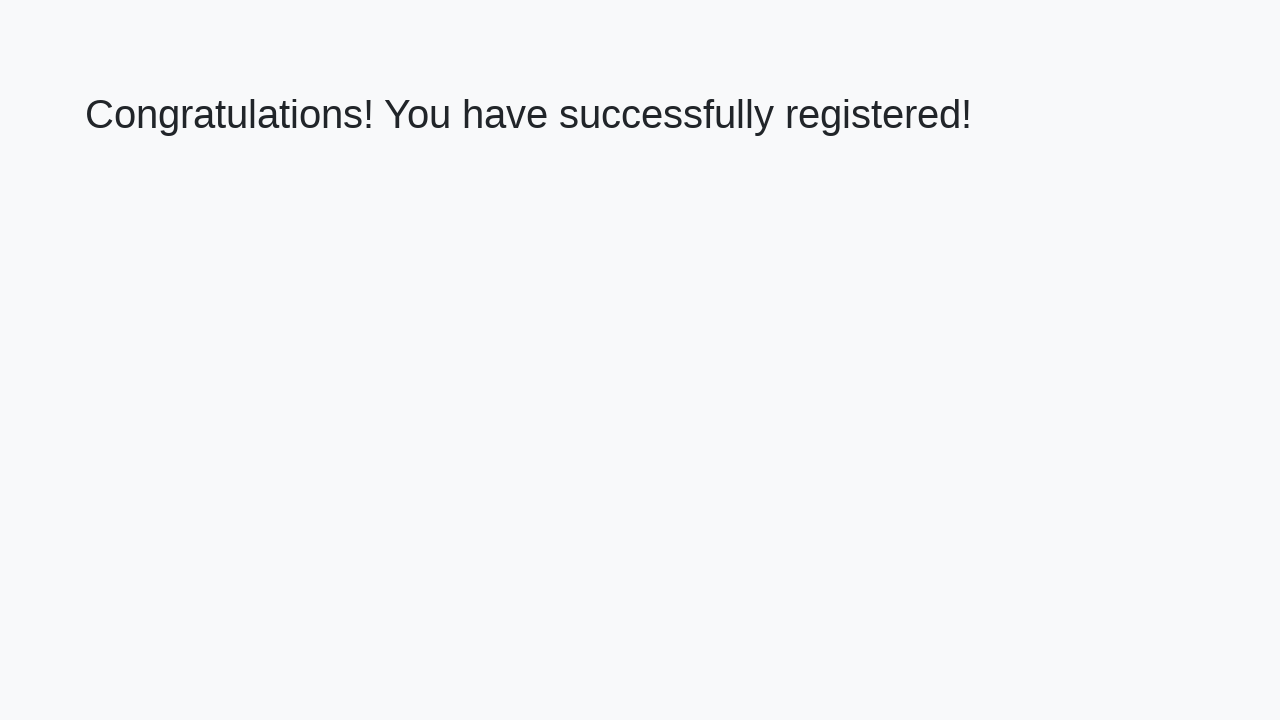